Tests entering only a name, clicking Send, then clicking Yes to confirm, and verifies the thank you message includes the name.

Starting URL: https://kristinek.github.io/site/tasks/provide_feedback

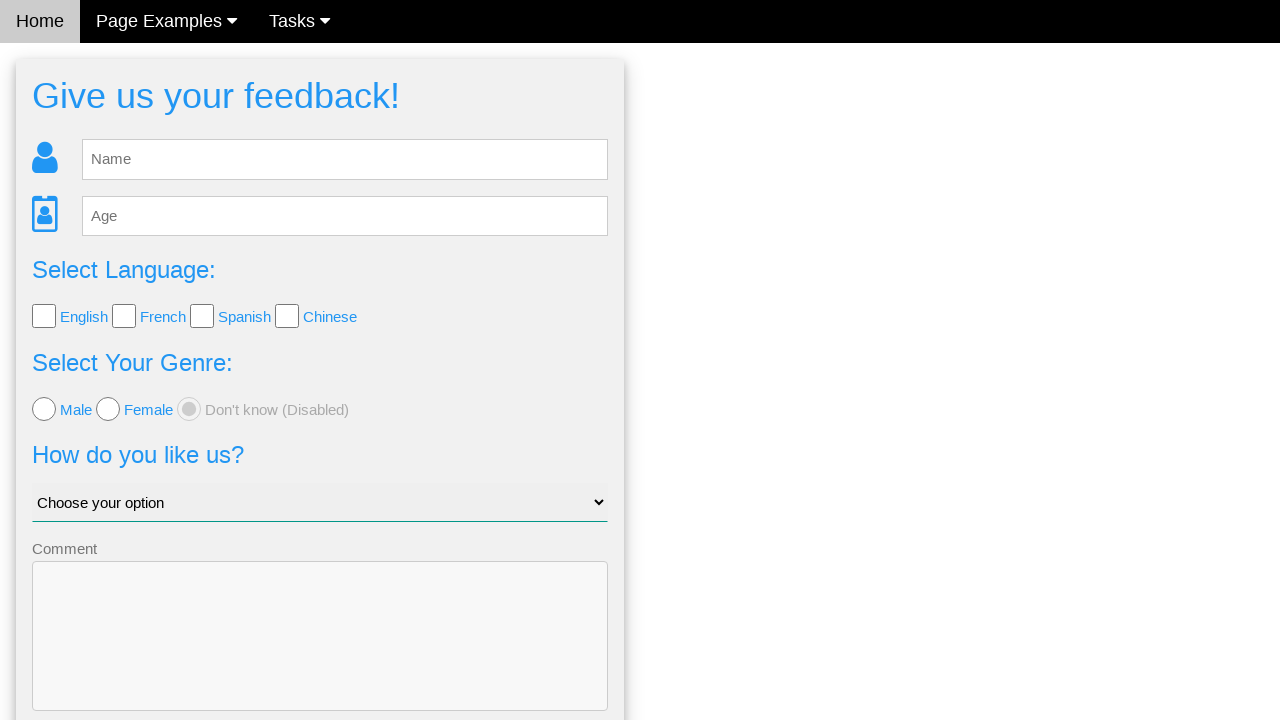

Waited for feedback form name field to load
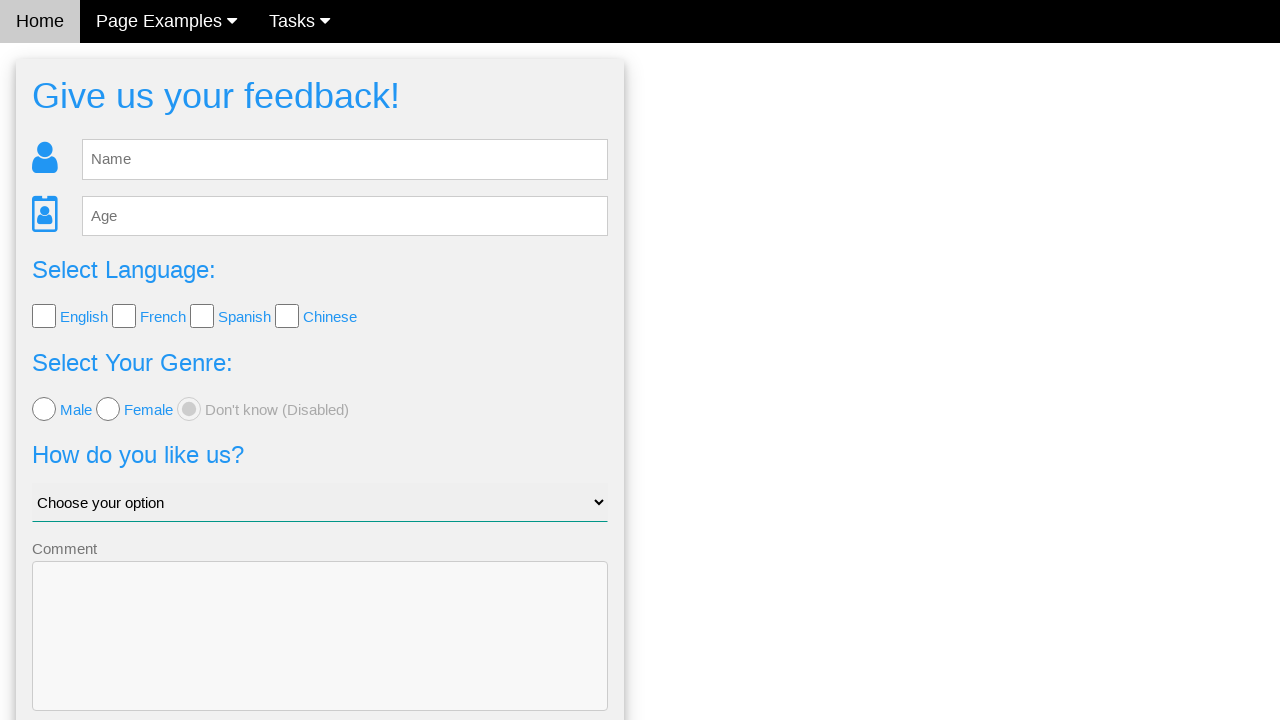

Filled name field with 'Onute' on #fb_name
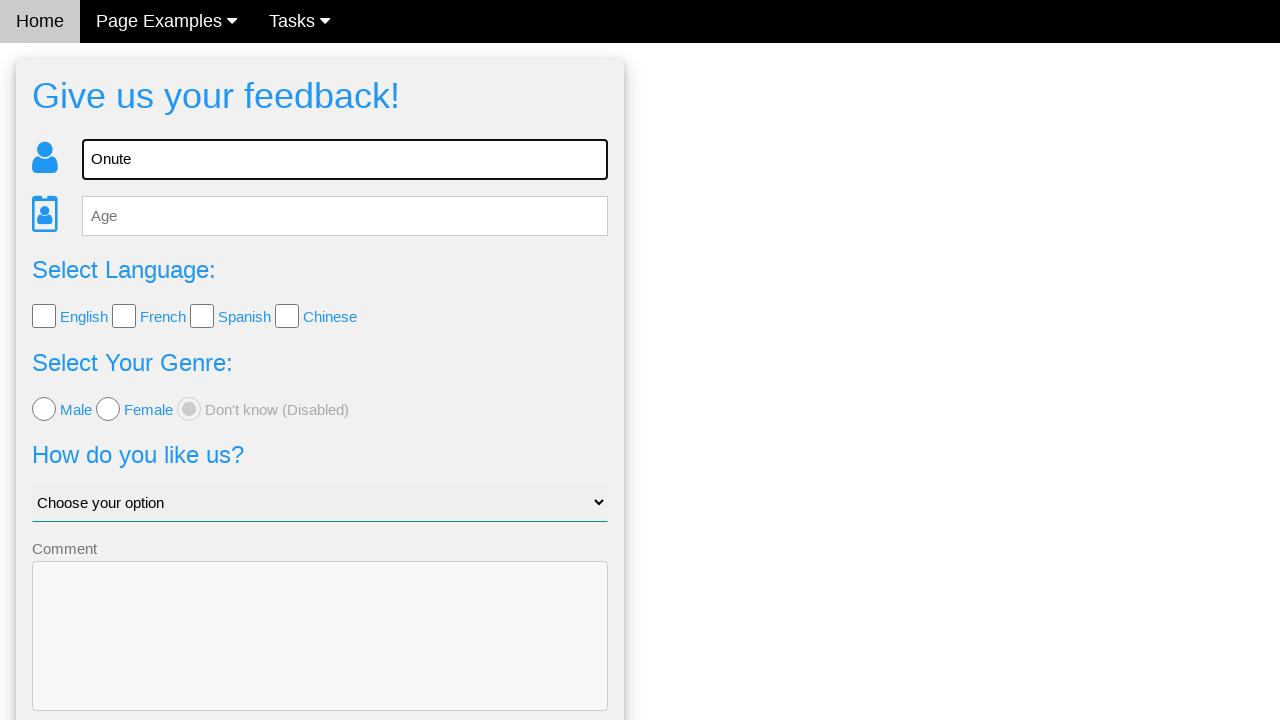

Clicked Send button at (320, 656) on .w3-blue
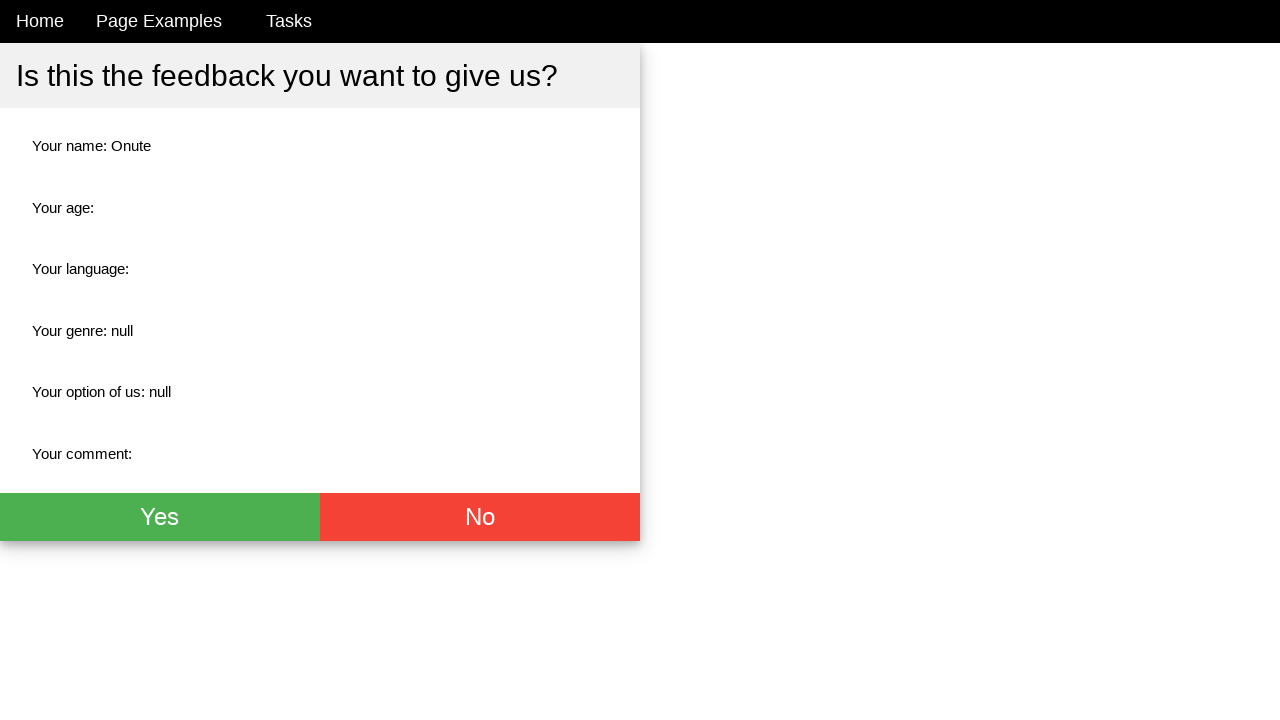

Waited for confirmation Yes button to appear
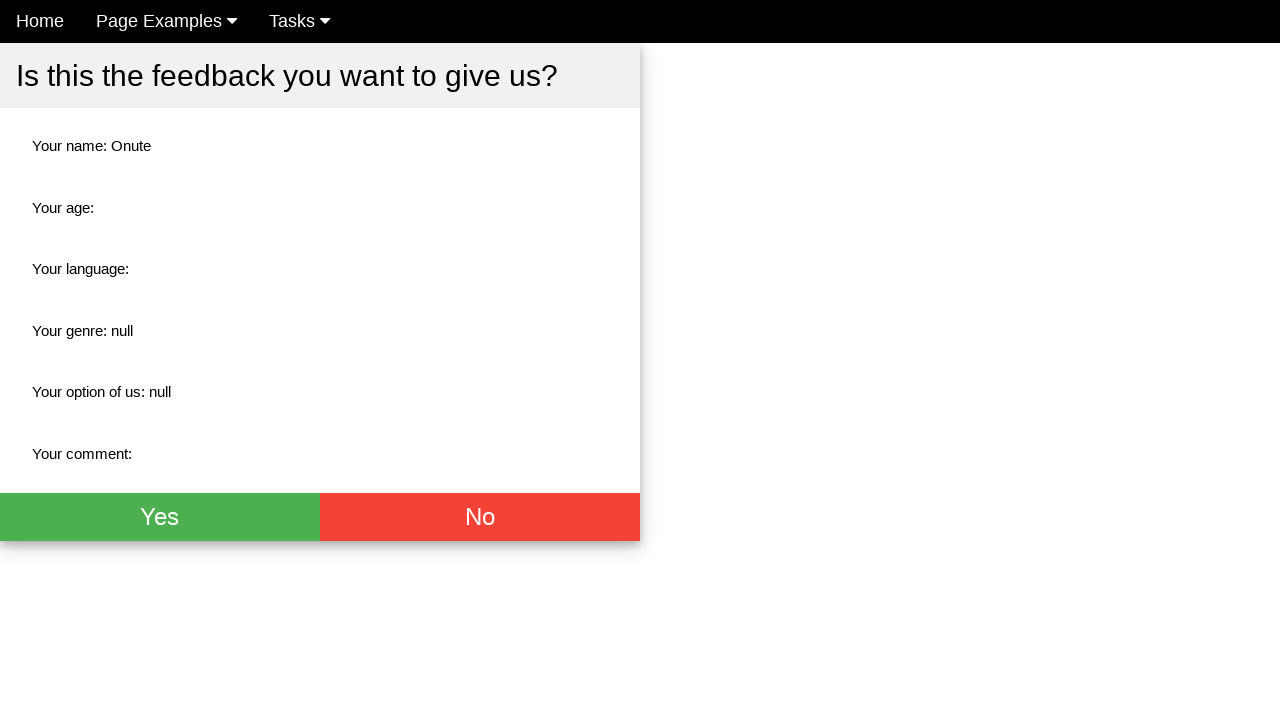

Clicked Yes button to confirm submission at (160, 517) on .w3-green
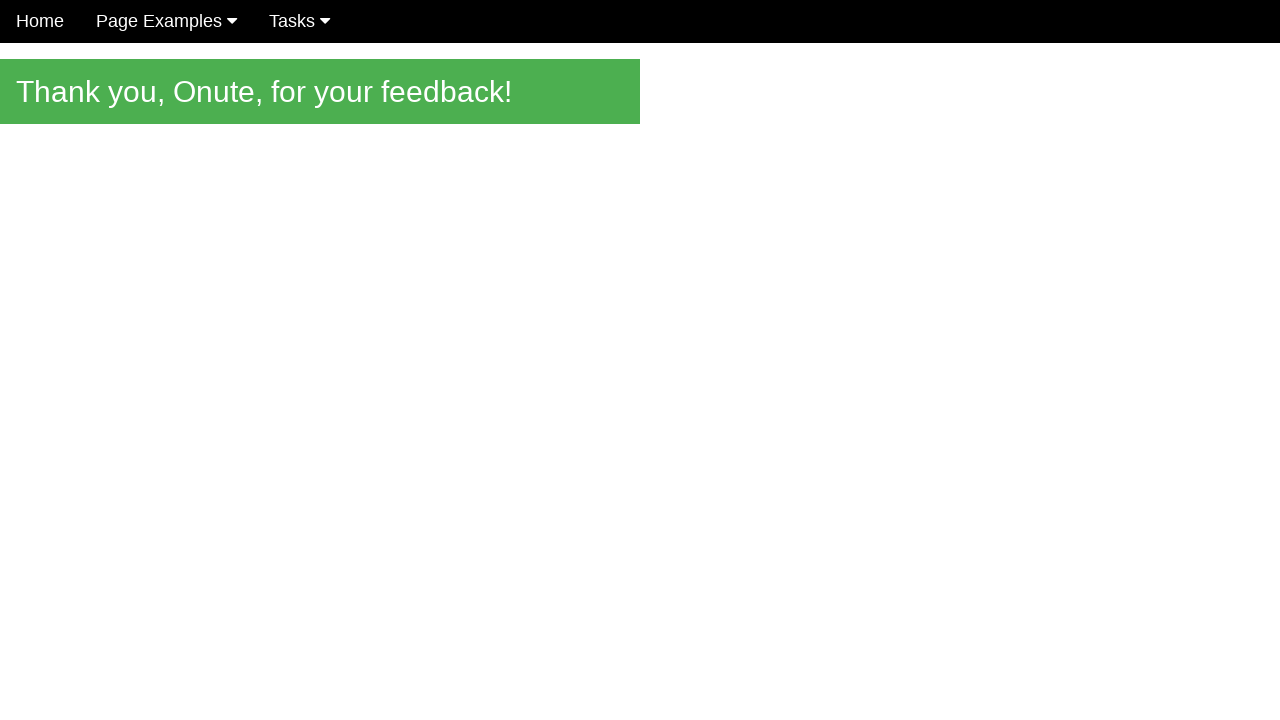

Waited for thank you message to appear
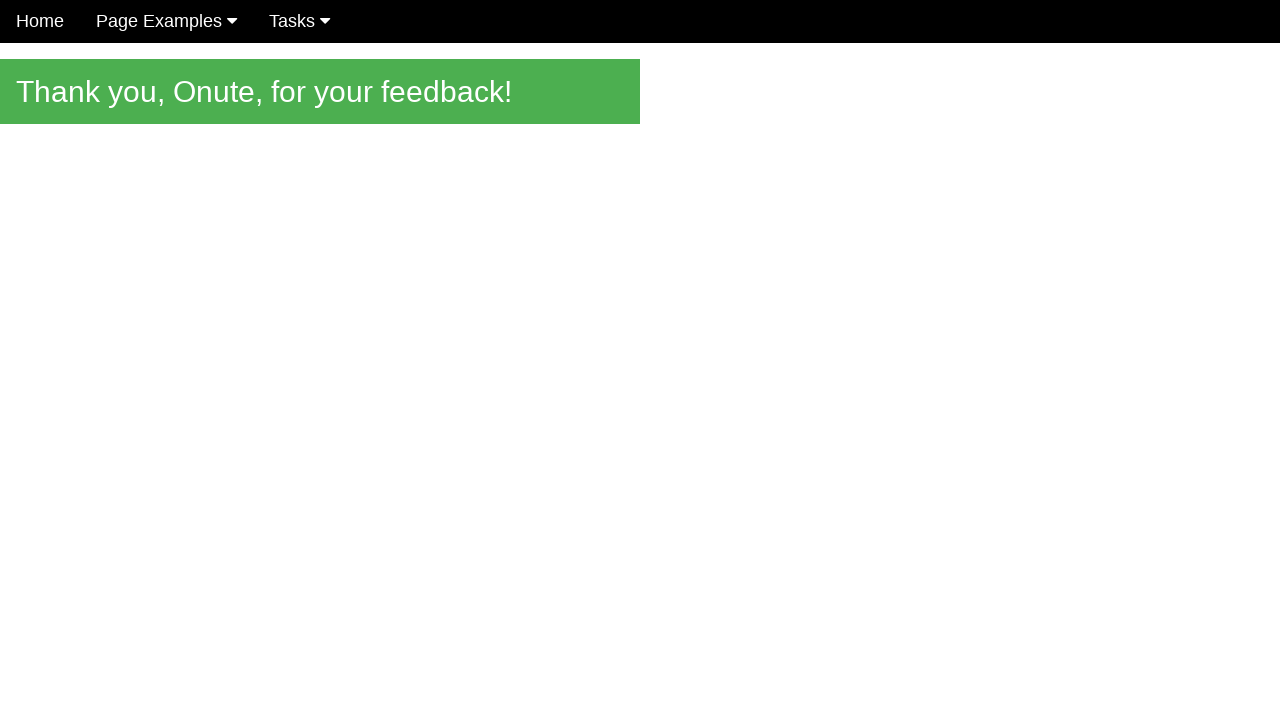

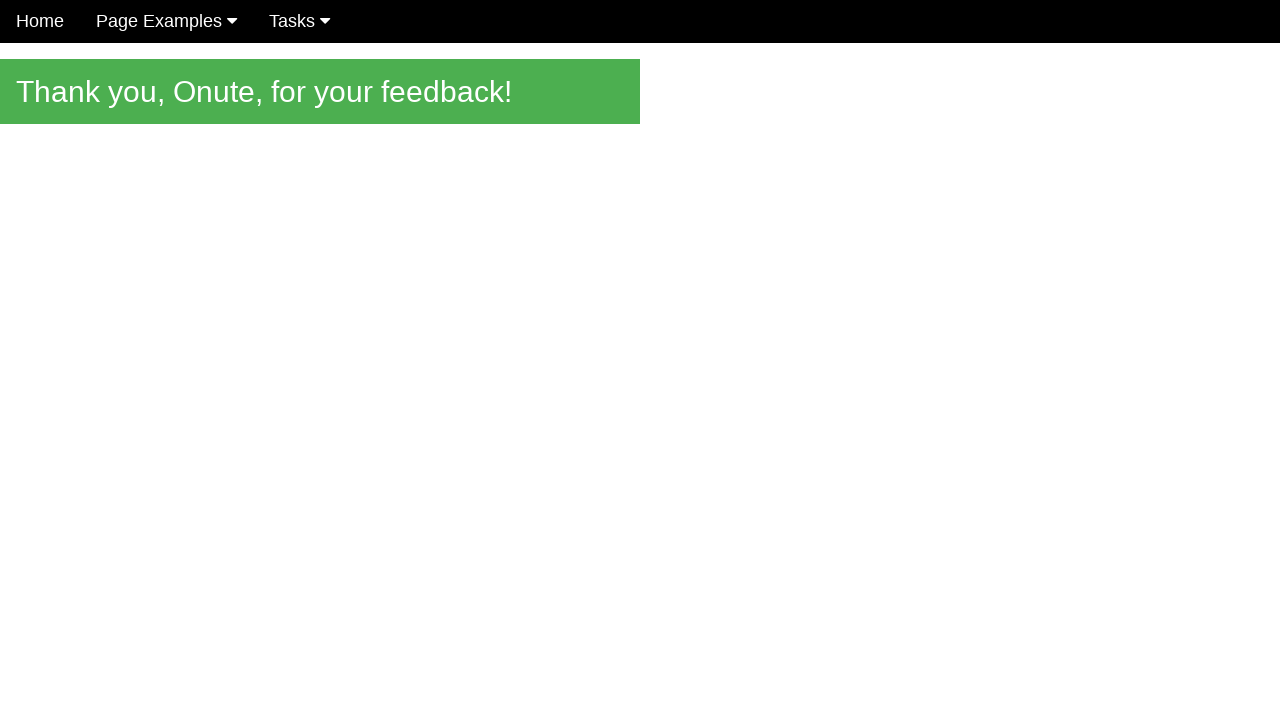